Tests checkbox interaction on W3Schools tryit editor by switching to the iframe and clicking a checkbox if it's not already selected

Starting URL: https://www.w3schools.com/tags/tryit.asp?filename=tryhtml5_input_type_checkbox

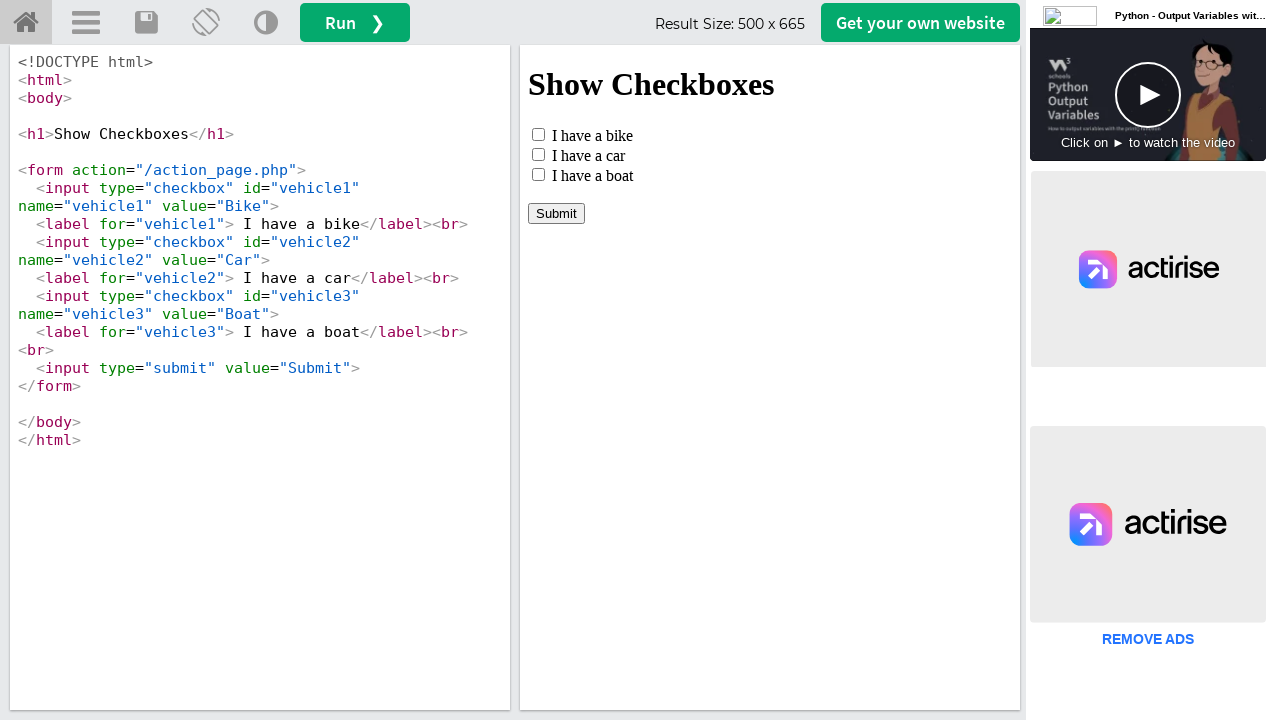

Located the iframeResult iframe
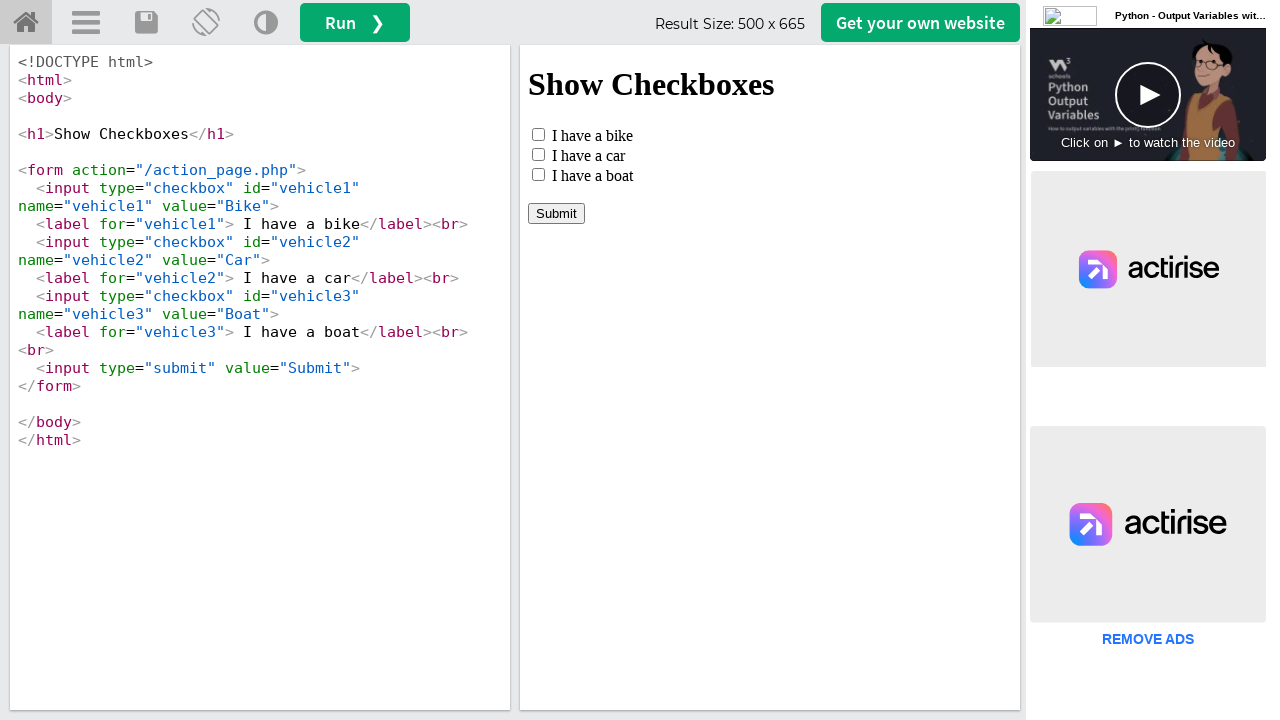

Located checkbox with id 'vehicle1' in the iframe
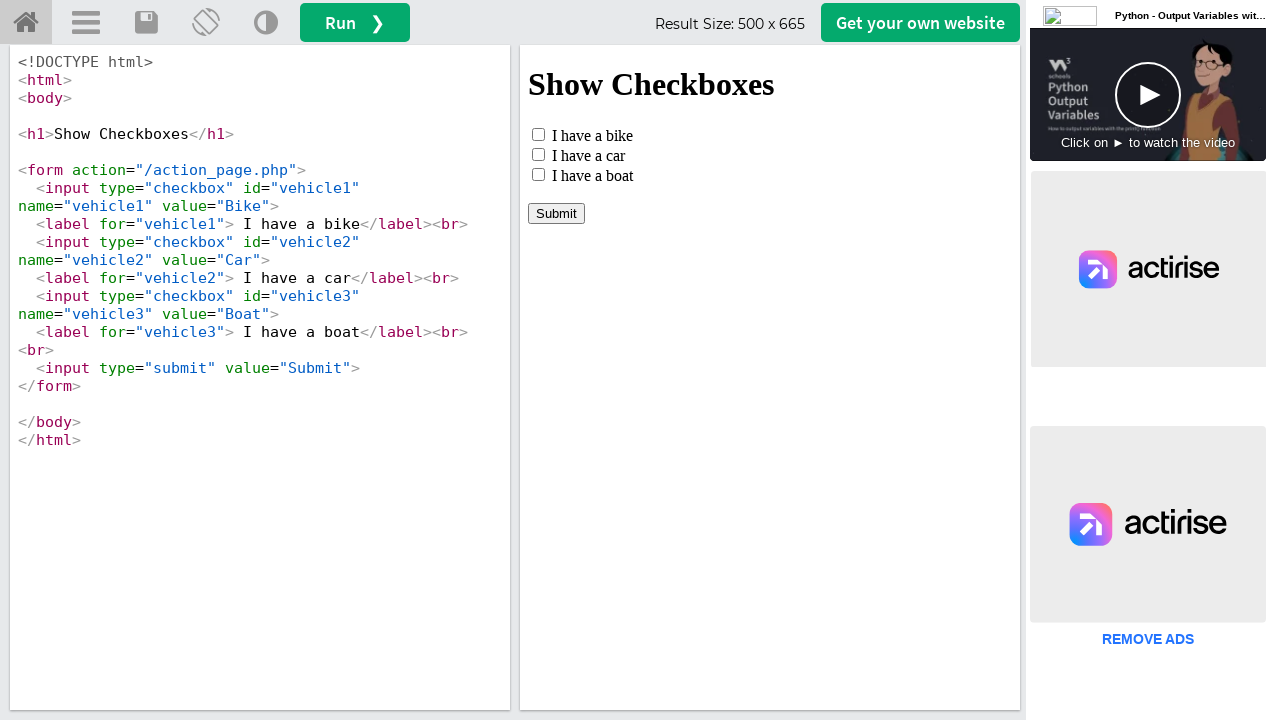

Verified checkbox is not checked
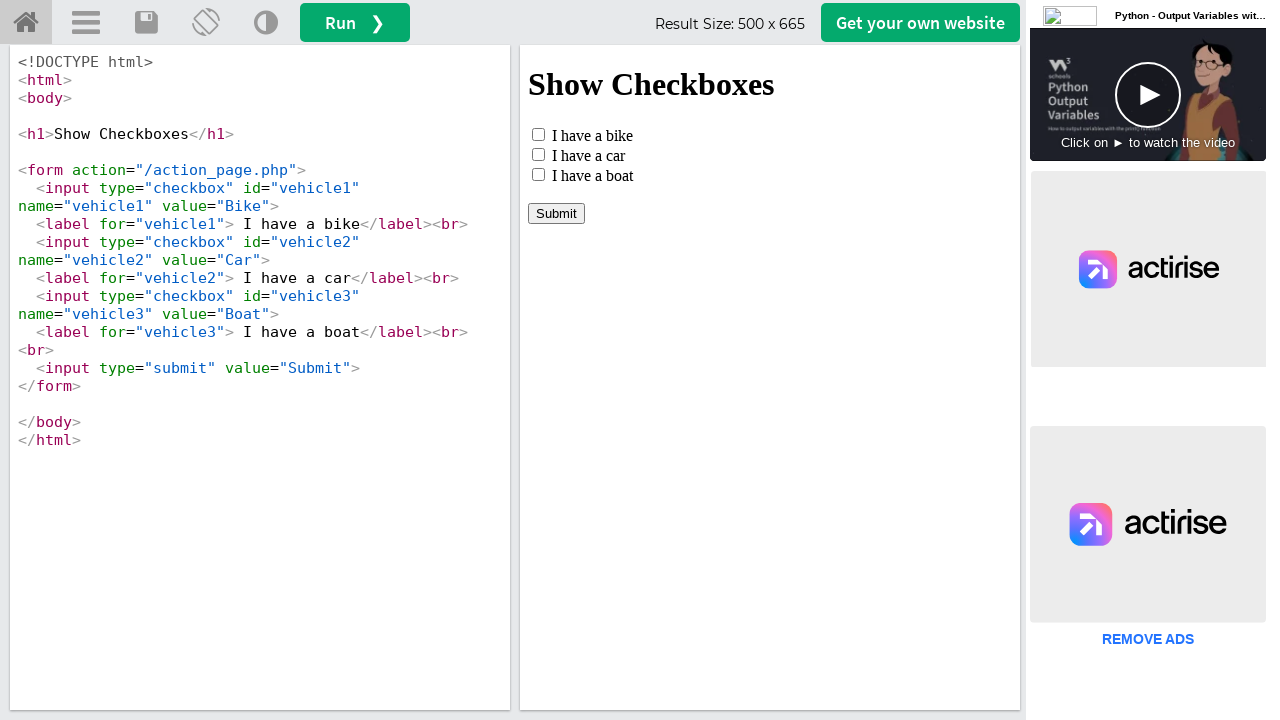

Clicked the checkbox to select it at (538, 134) on iframe#iframeResult >> internal:control=enter-frame >> #vehicle1
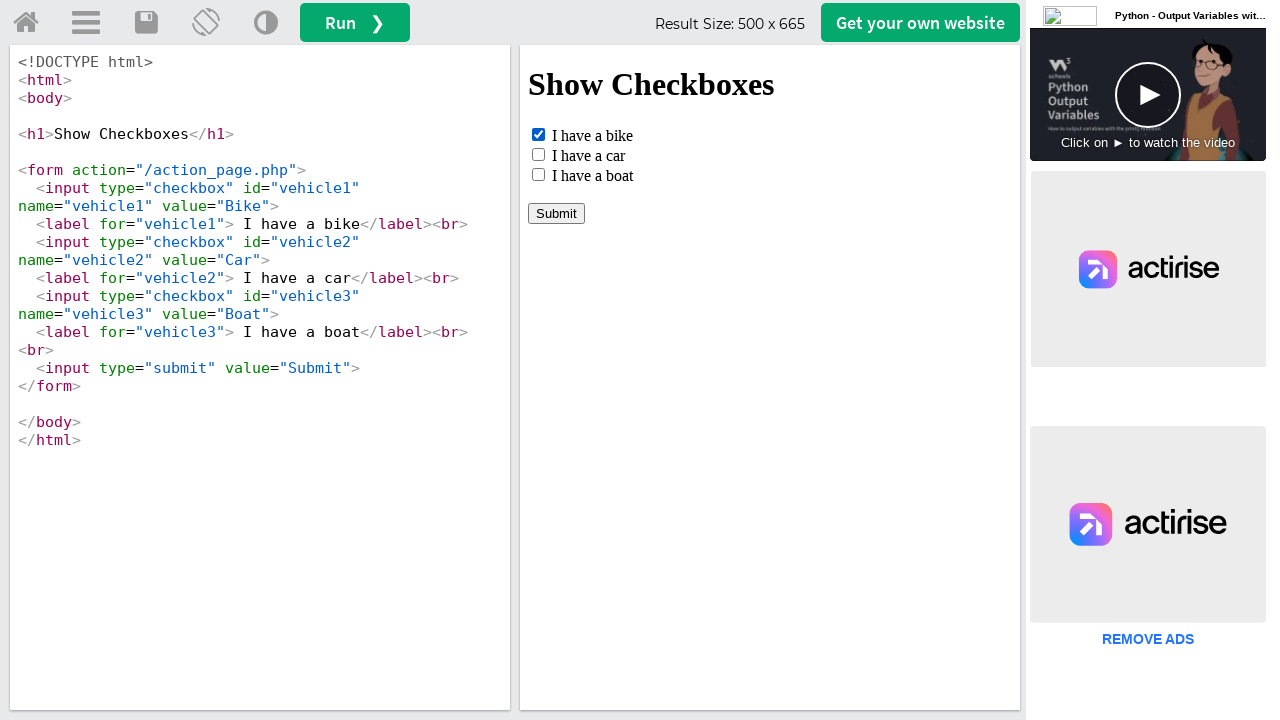

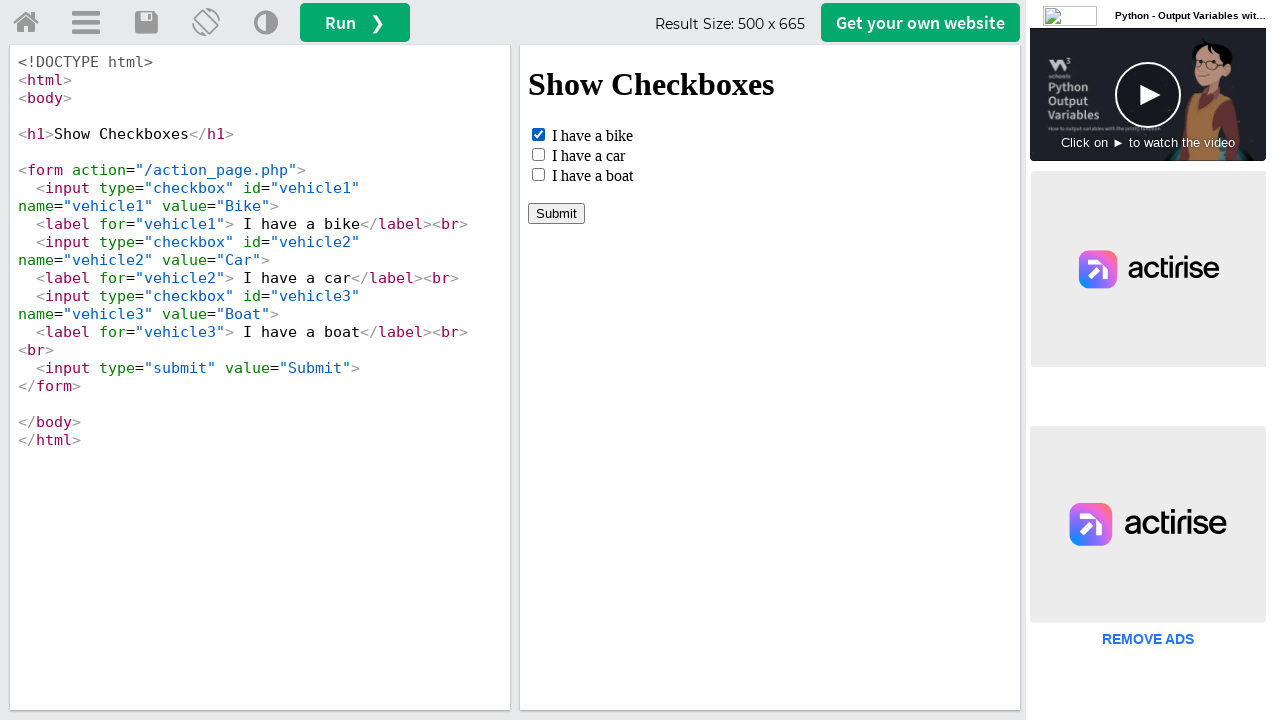